Tests opening a new tab programmatically and navigating to a specific URL within it.

Starting URL: https://thecode.media/

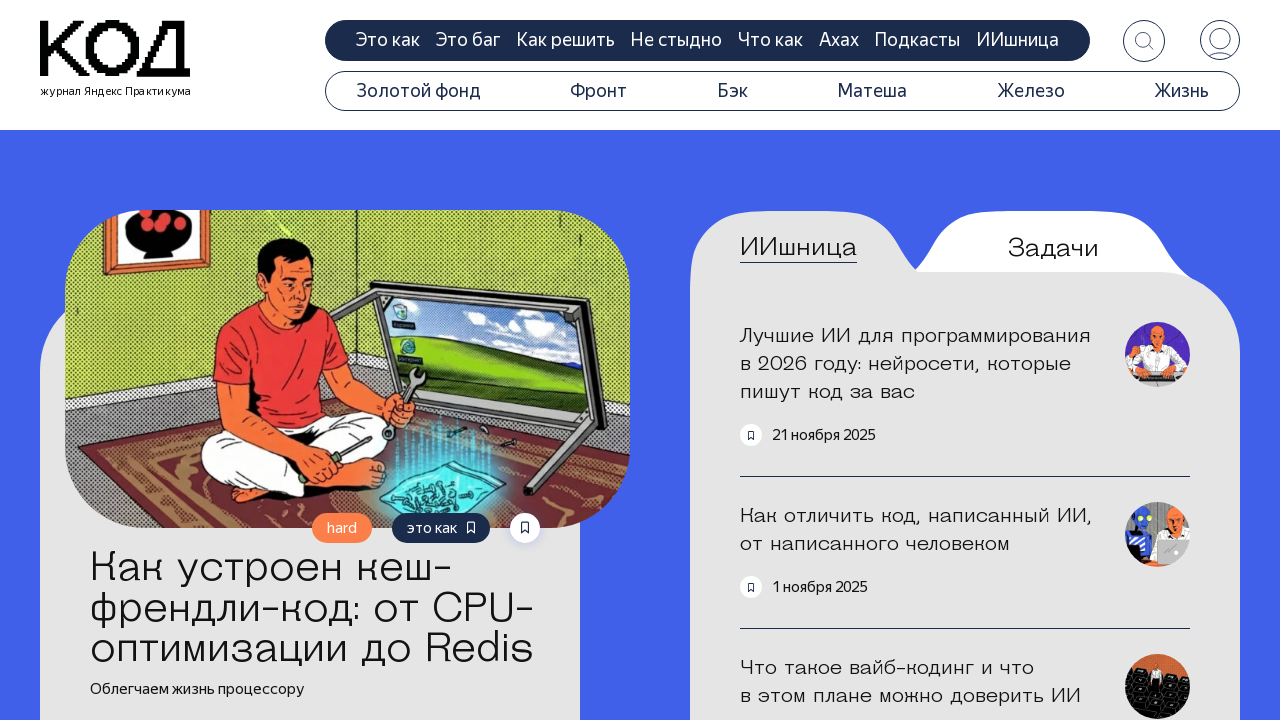

Opened a new tab programmatically
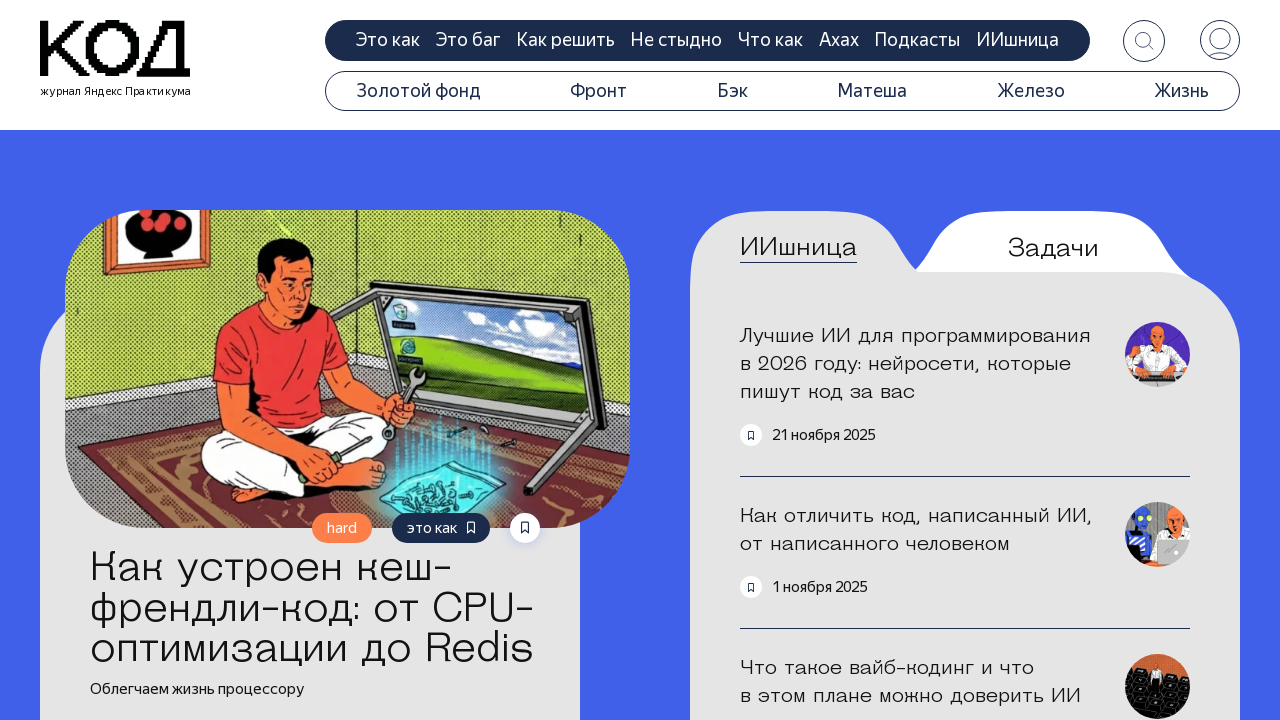

Navigated to https://thecode.media/howto/ in new tab
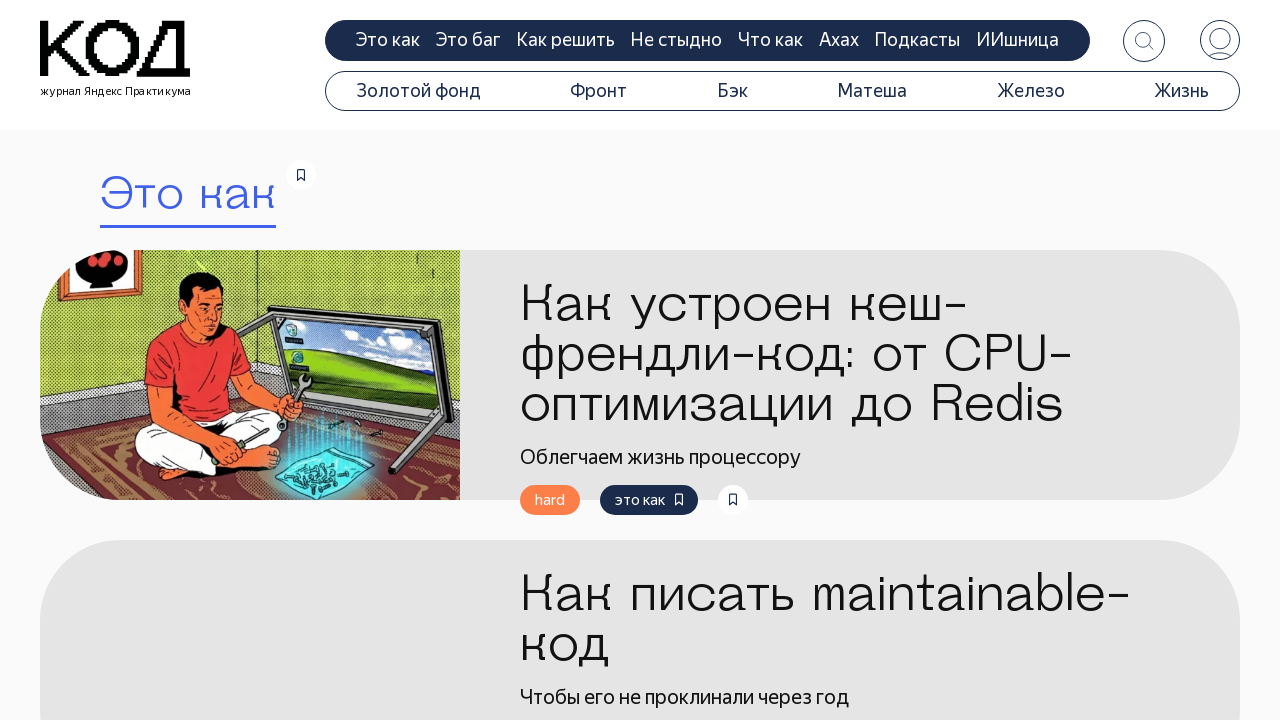

Wait for .search__title selector to load
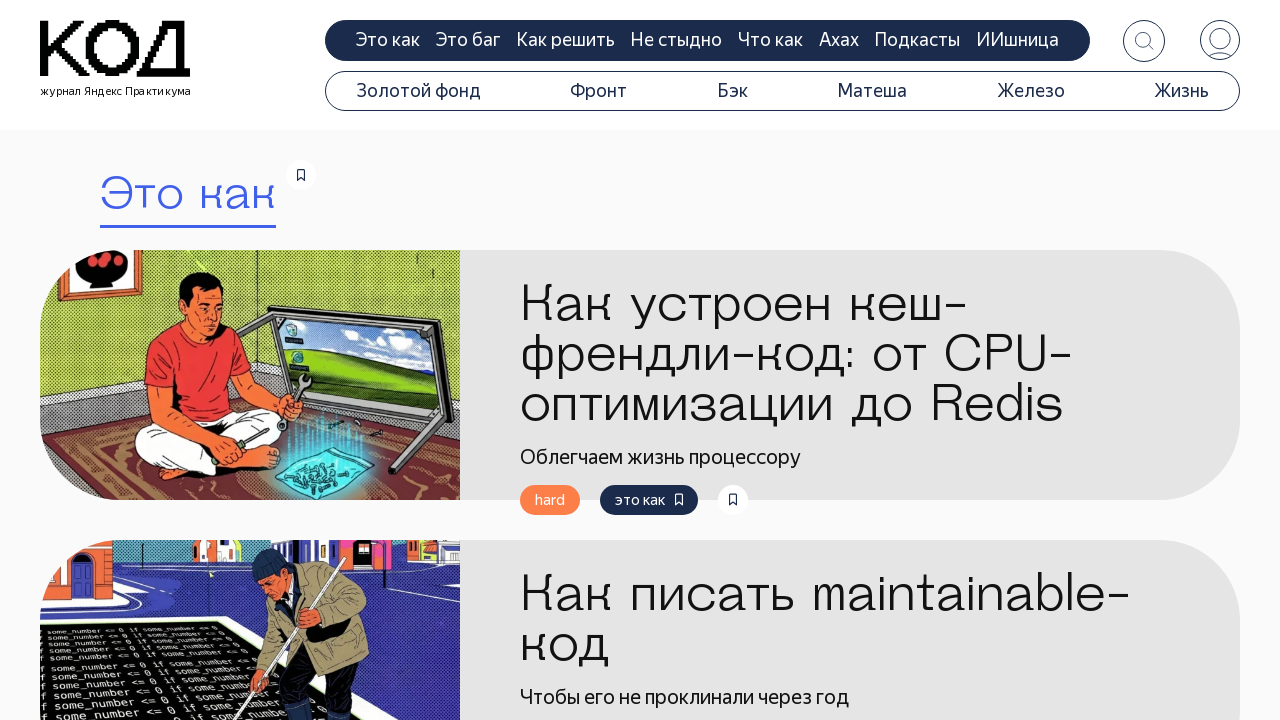

Closed the new tab
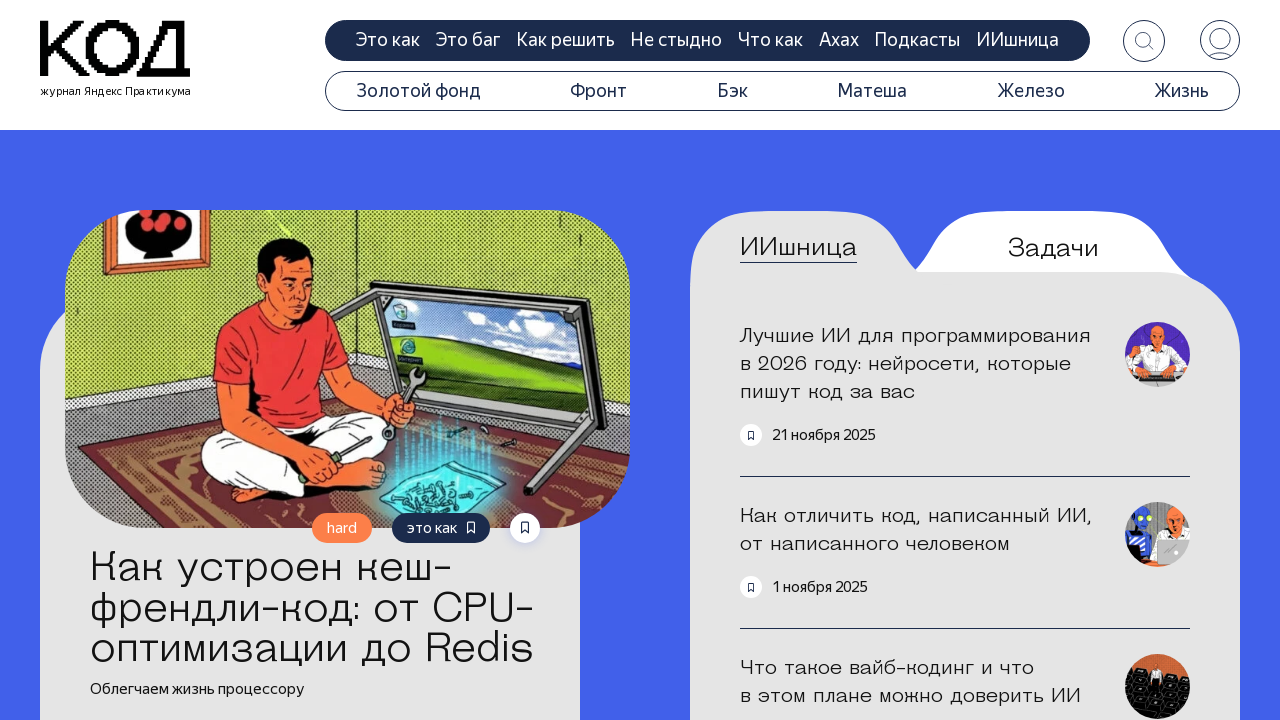

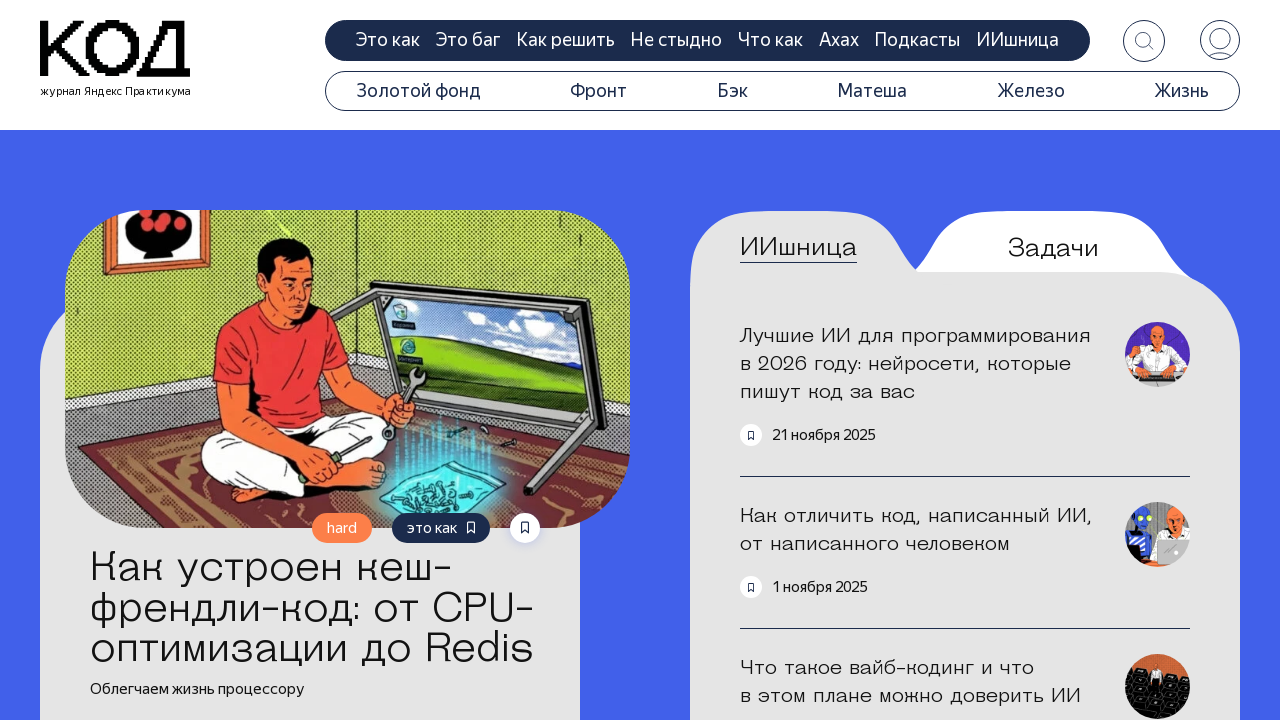